Tests filtering to display only completed todo items

Starting URL: https://demo.playwright.dev/todomvc

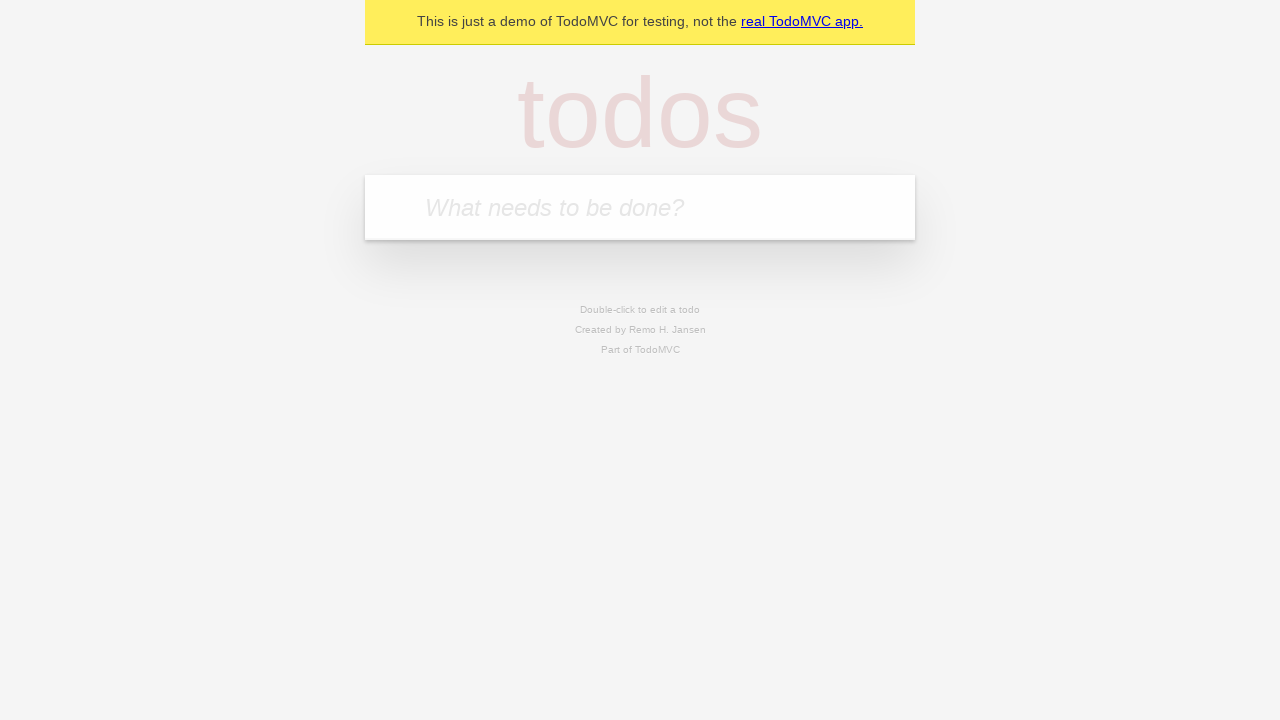

Filled todo input with 'buy some cheese' on internal:attr=[placeholder="What needs to be done?"i]
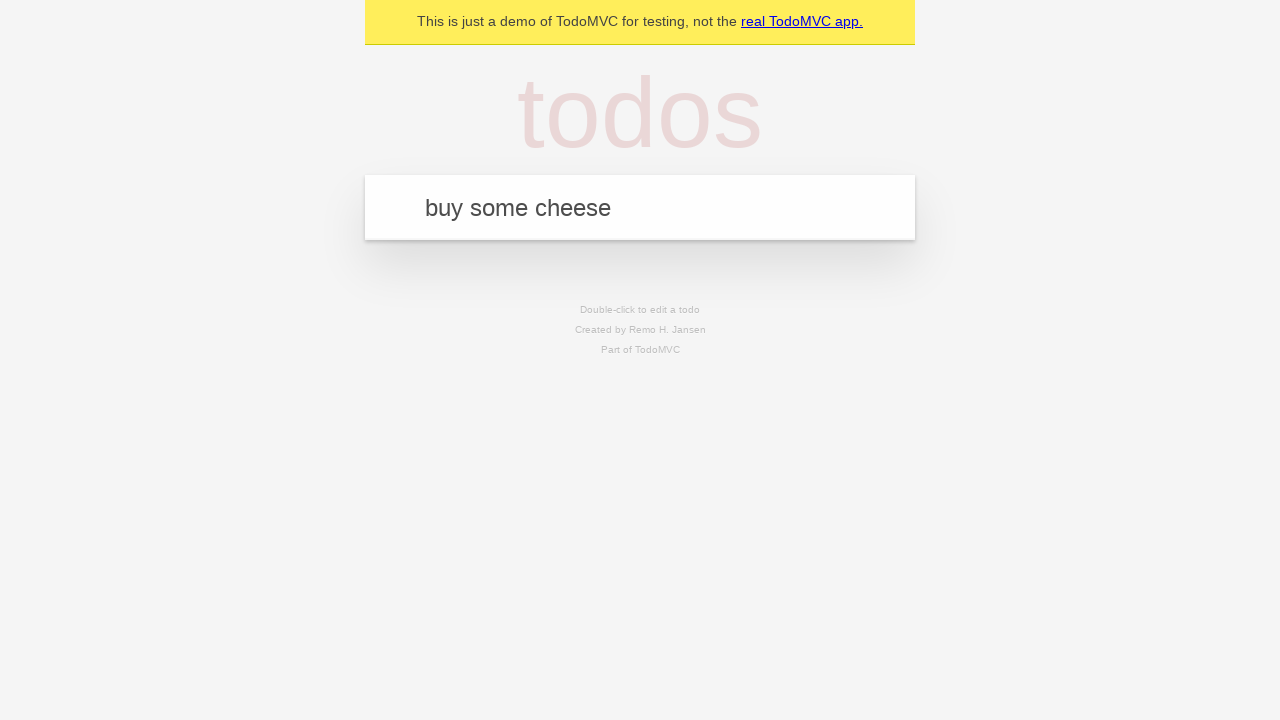

Pressed Enter to add 'buy some cheese' to todo list on internal:attr=[placeholder="What needs to be done?"i]
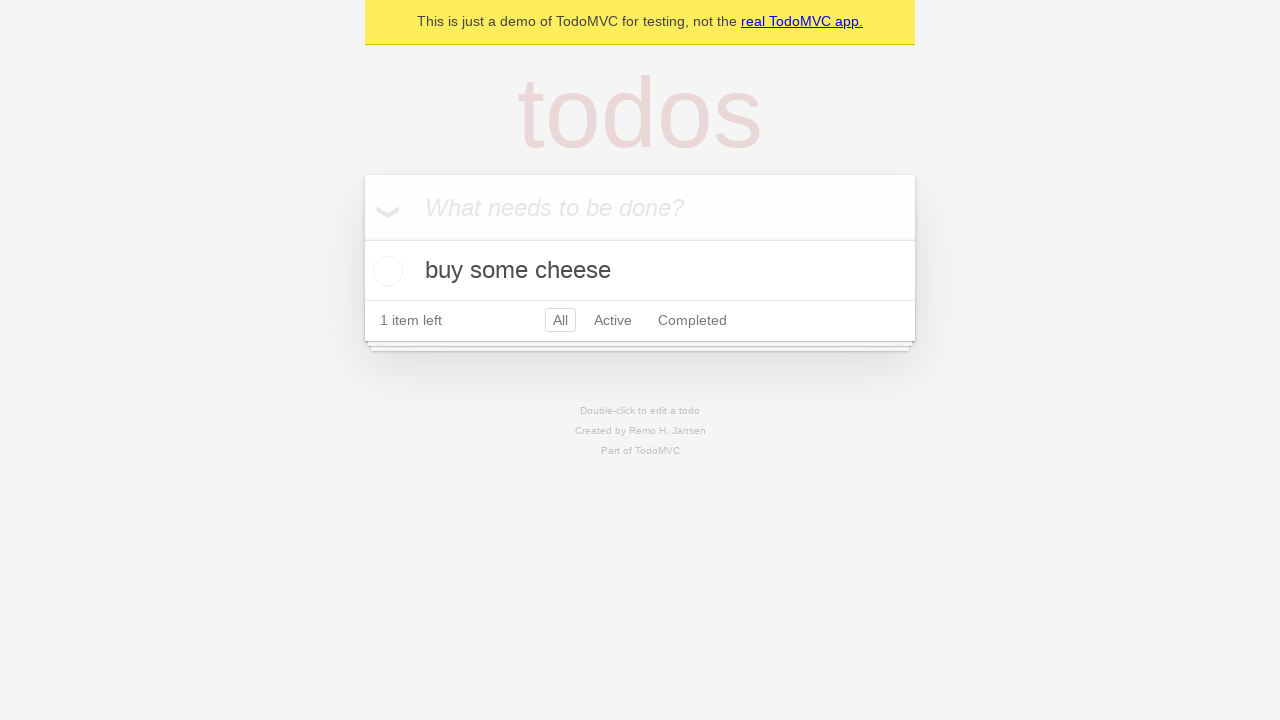

Filled todo input with 'feed the cat' on internal:attr=[placeholder="What needs to be done?"i]
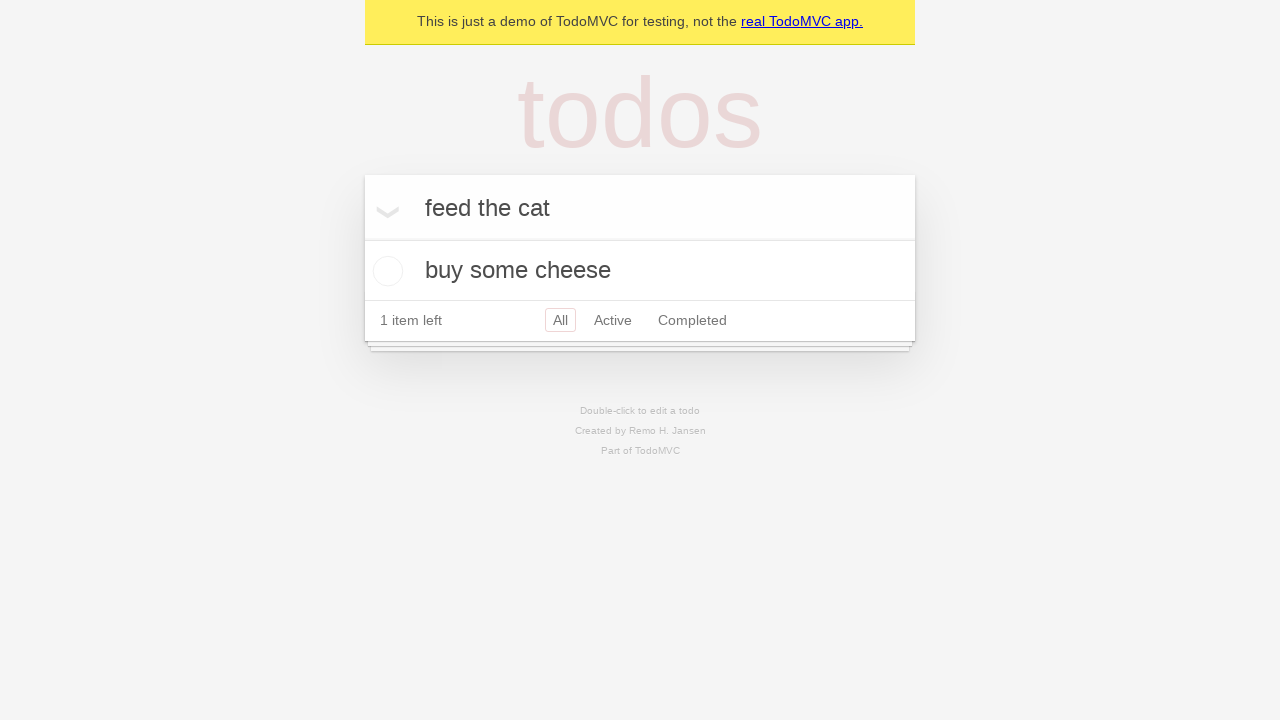

Pressed Enter to add 'feed the cat' to todo list on internal:attr=[placeholder="What needs to be done?"i]
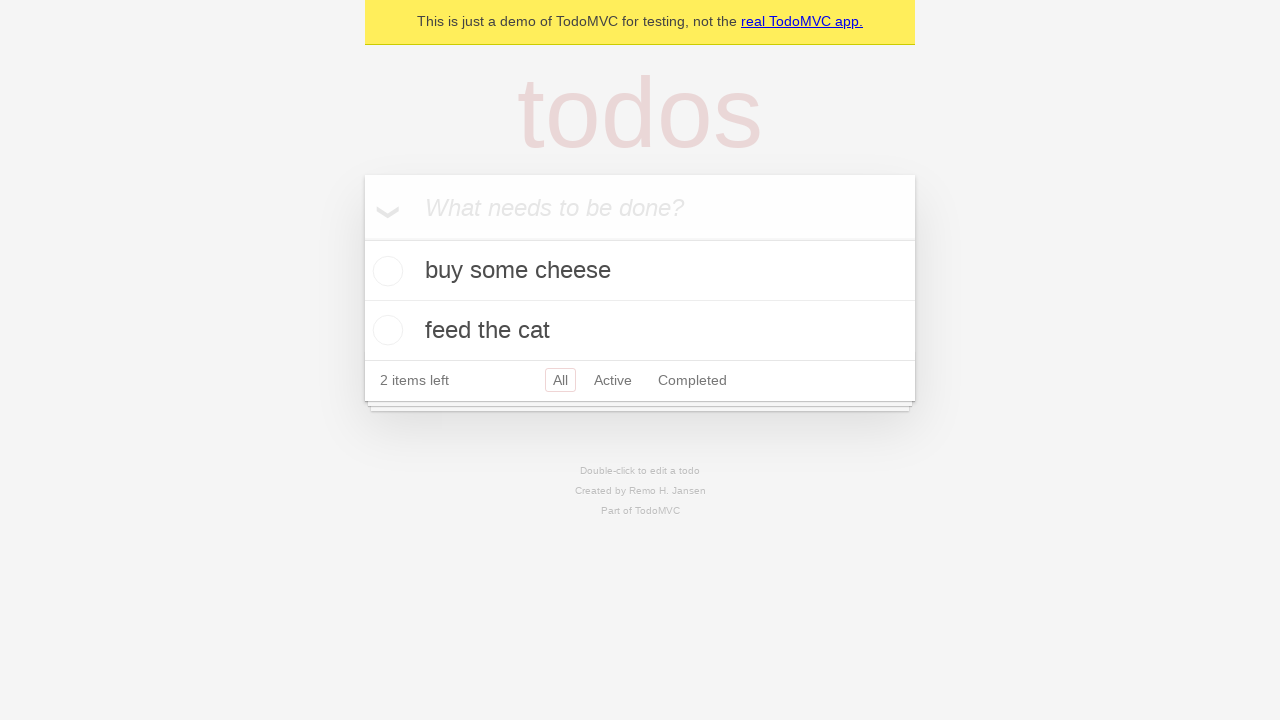

Filled todo input with 'book a doctors appointment' on internal:attr=[placeholder="What needs to be done?"i]
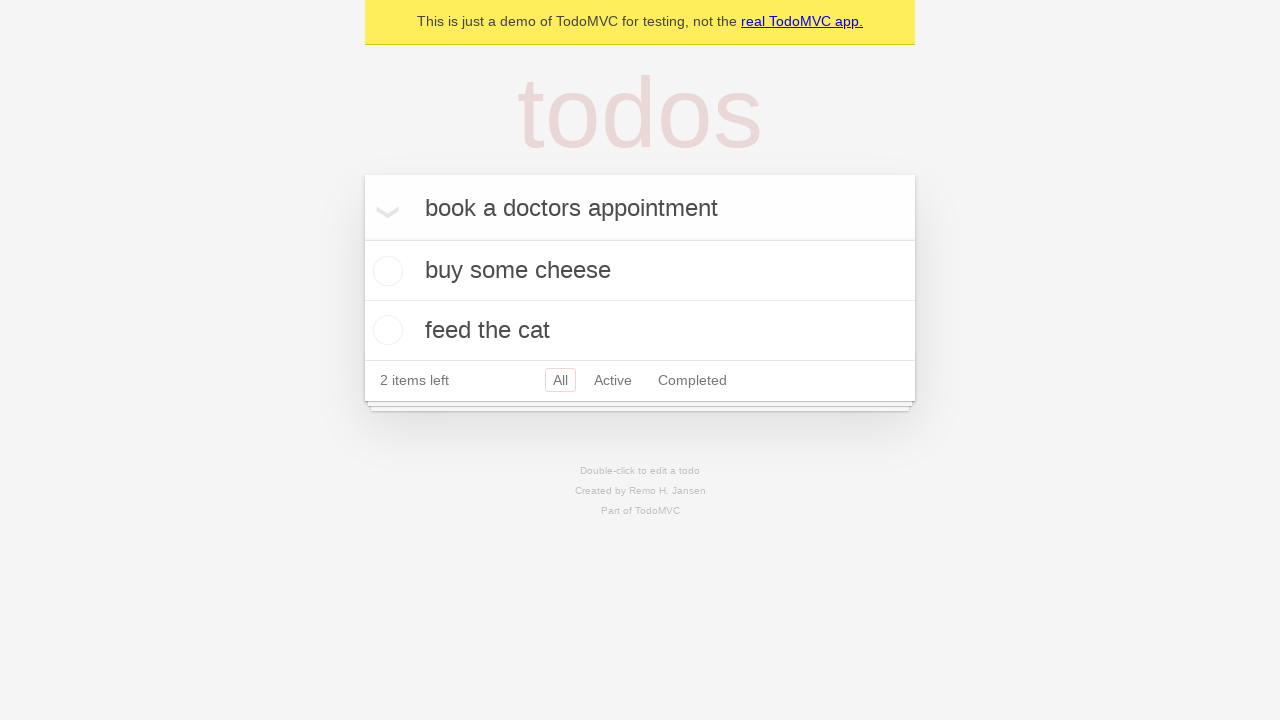

Pressed Enter to add 'book a doctors appointment' to todo list on internal:attr=[placeholder="What needs to be done?"i]
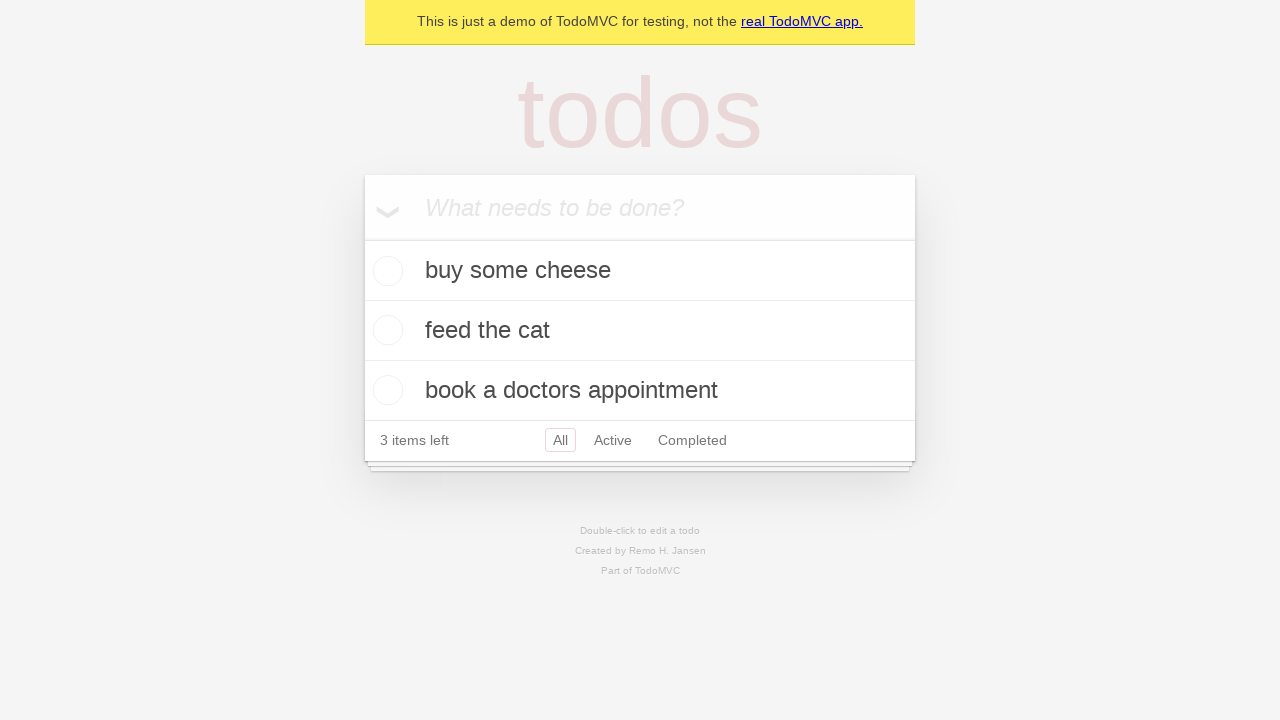

Verified that all 3 todo items have been added
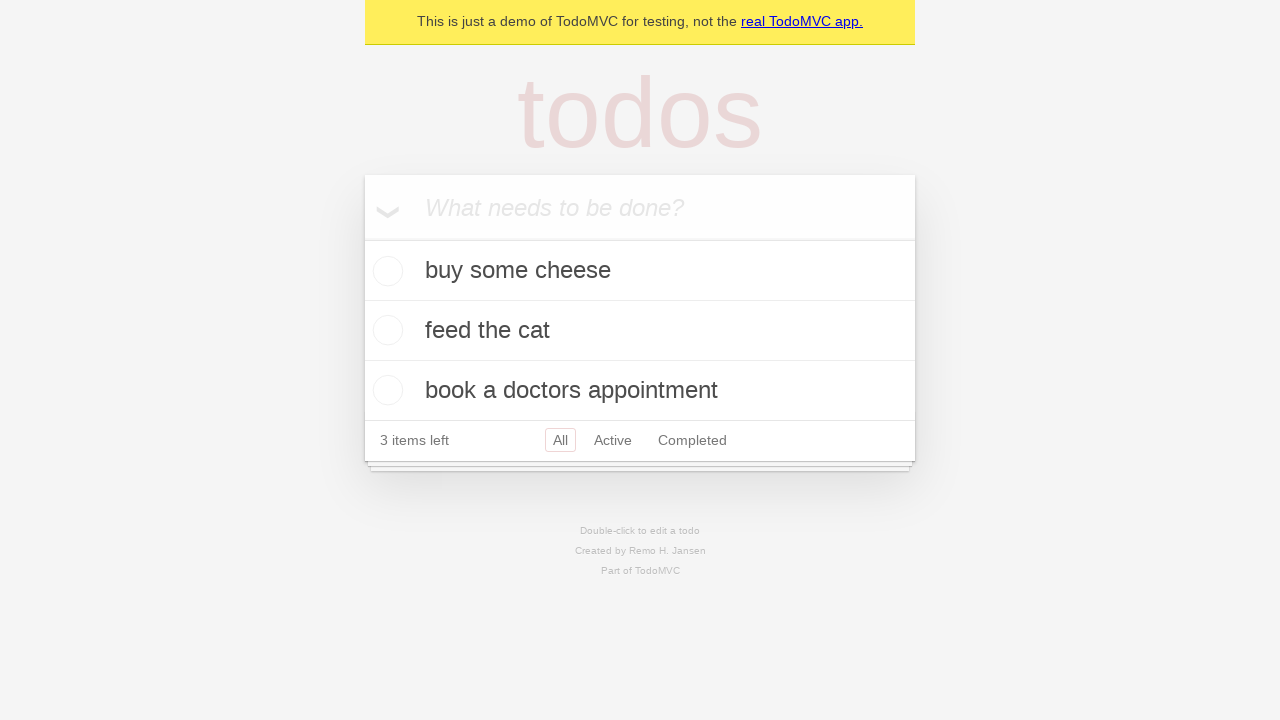

Marked second todo item 'feed the cat' as completed at (385, 330) on [data-testid='todo-item'] >> nth=1 >> internal:role=checkbox
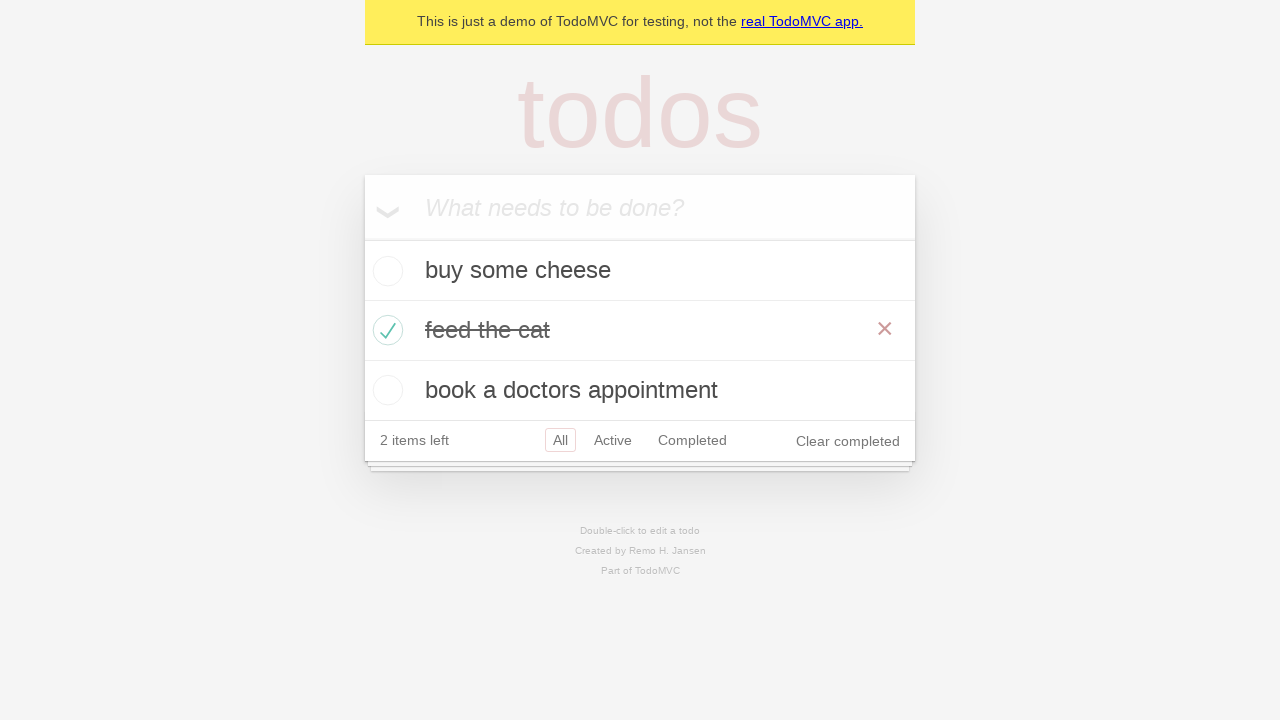

Clicked the 'Completed' filter link at (692, 440) on internal:role=link[name="Completed"i]
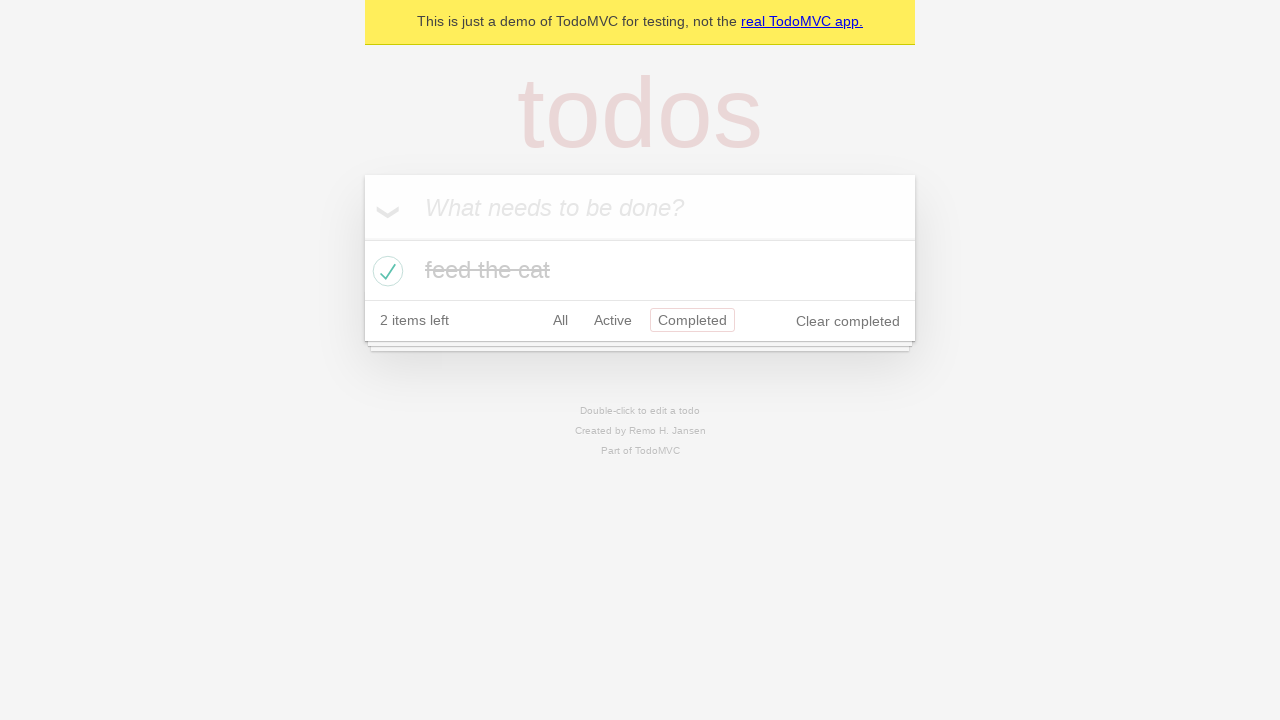

Verified that filtered view displays only 1 completed item
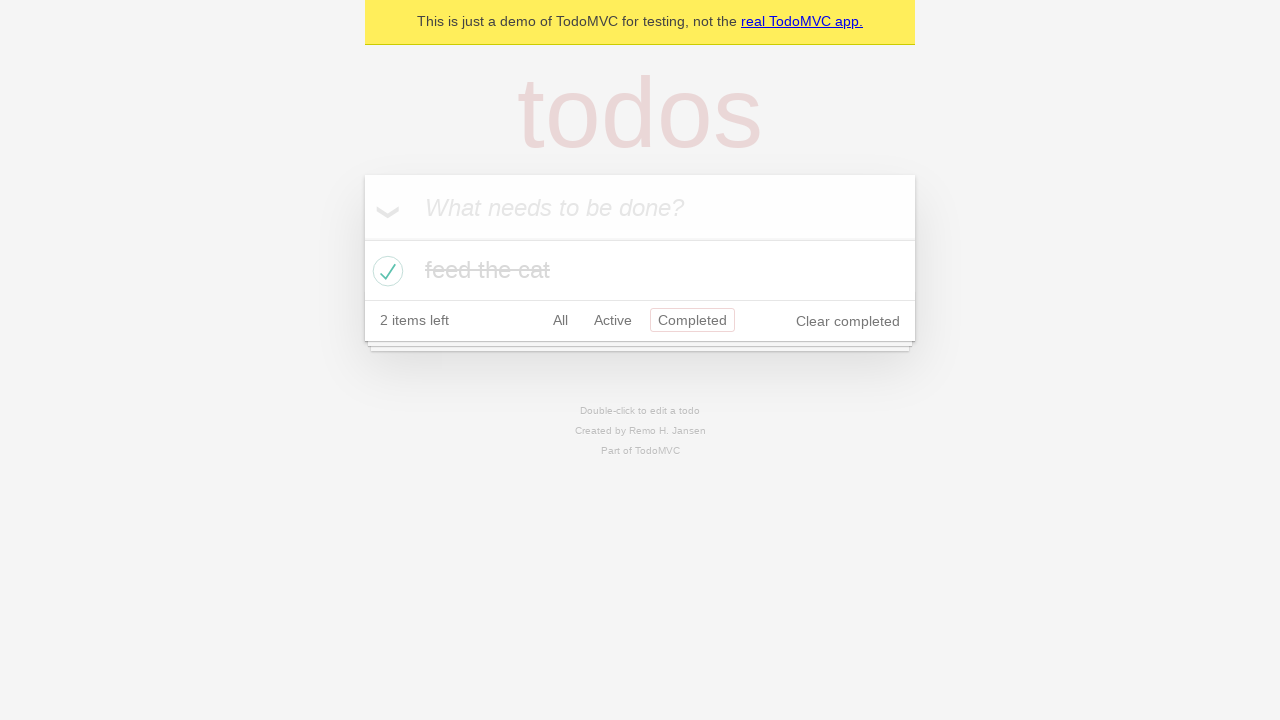

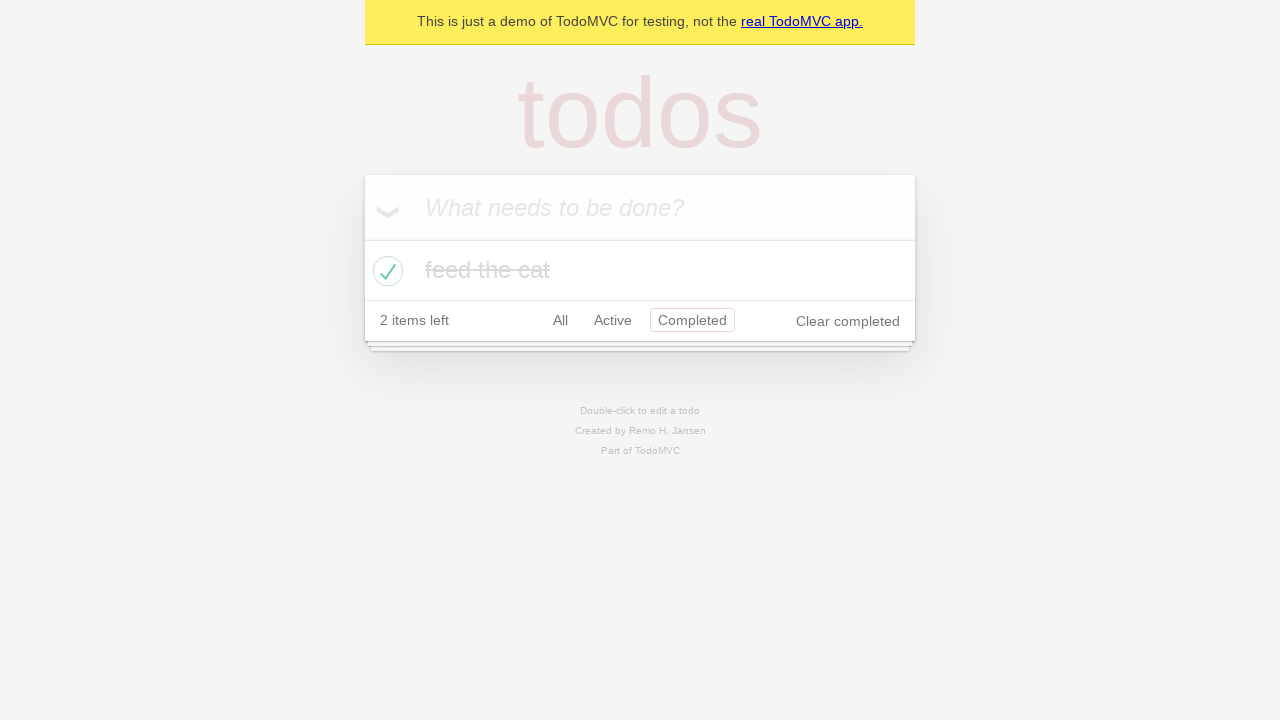